Tests that an empty schedule displays the correct message when no courses have been selected yet.

Starting URL: https://quacs.org/spring2022/#/

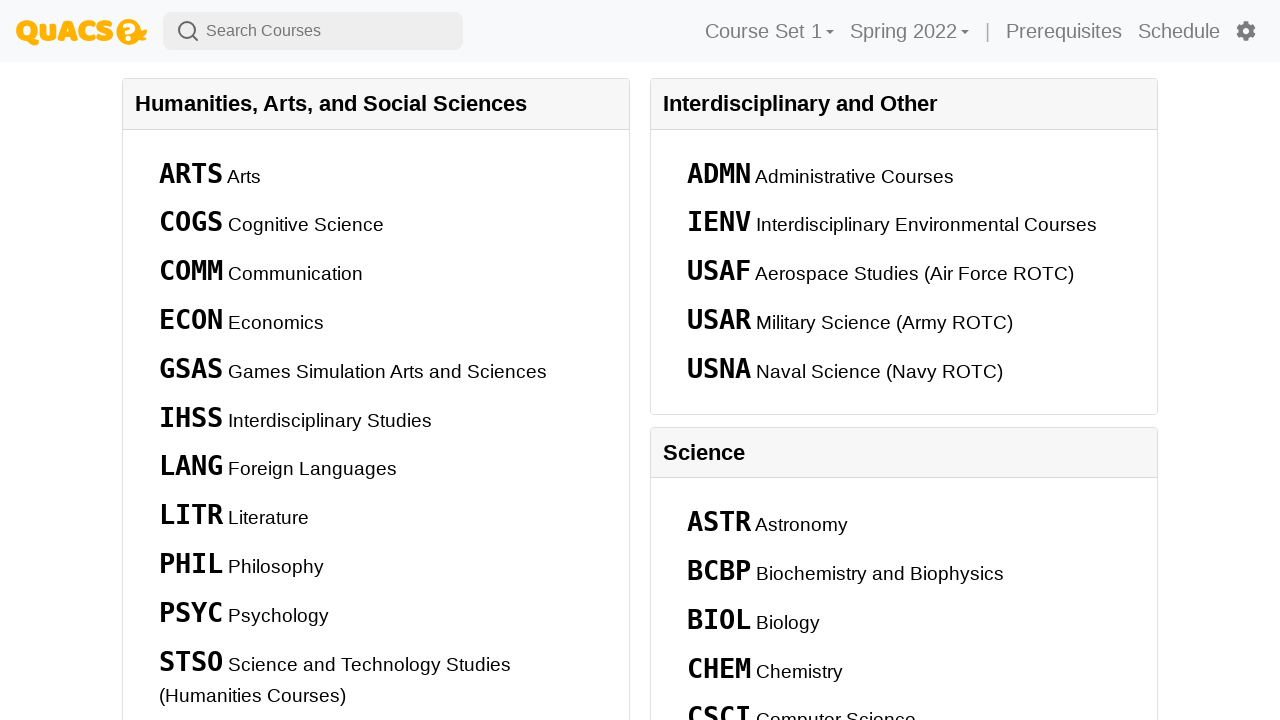

Waited for page to load
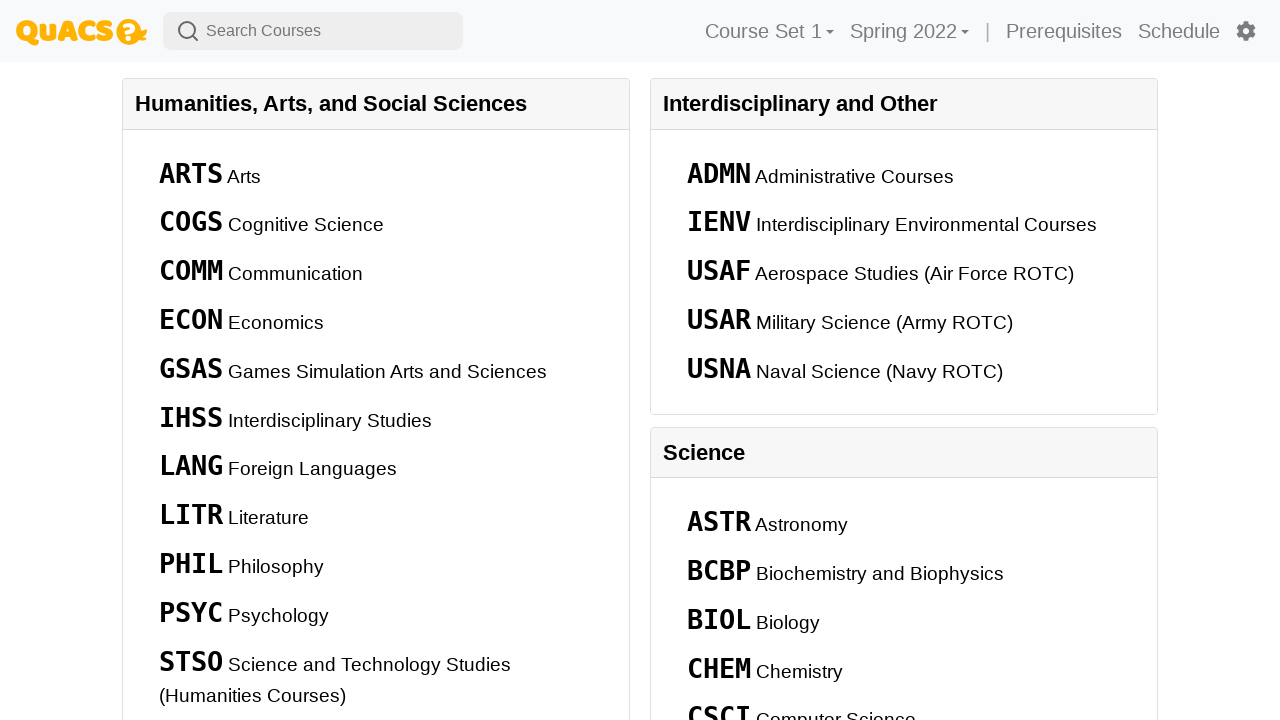

Clicked on Schedule navigation element at (1179, 31) on nav >> text=Schedule
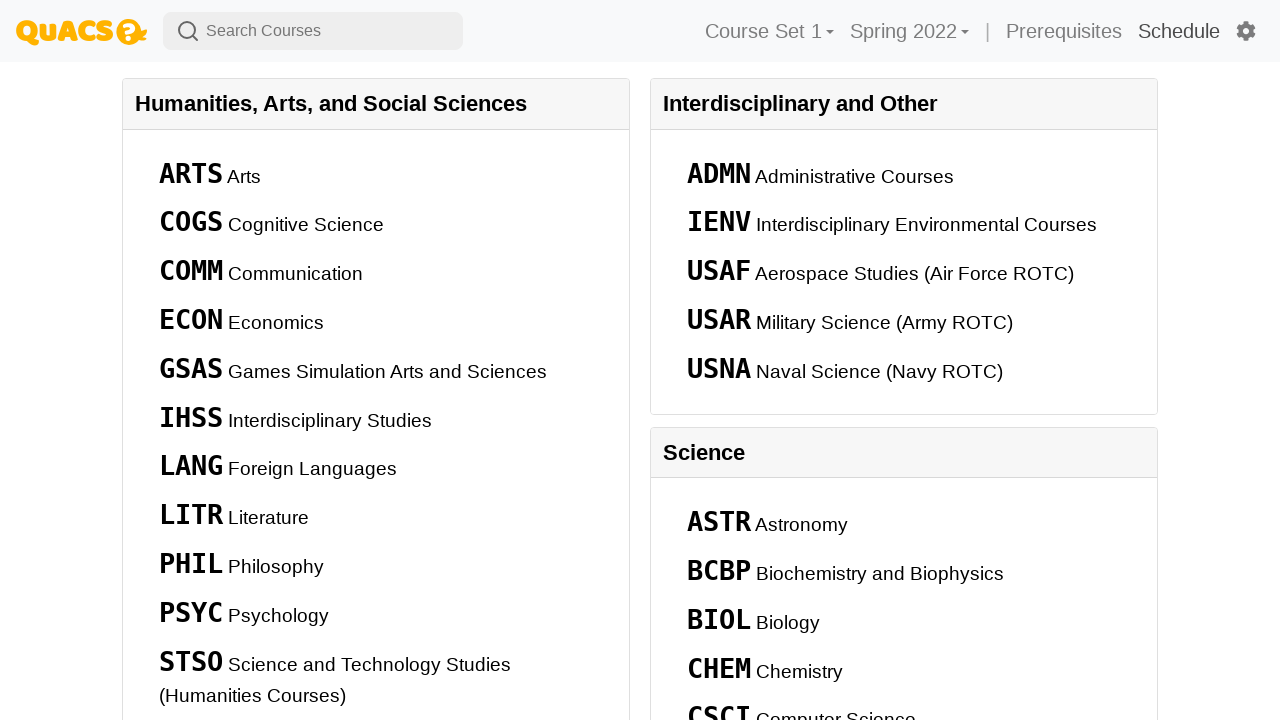

Waited for Schedule page to load
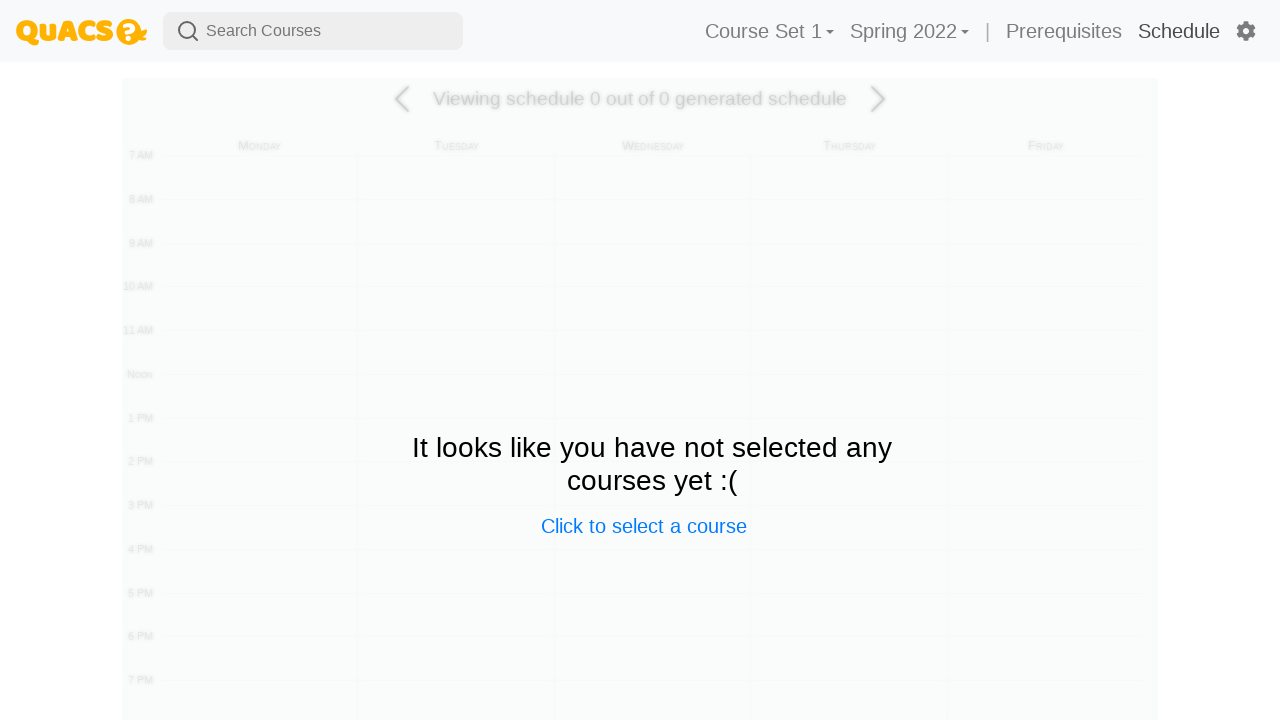

Verified empty schedule message is displayed
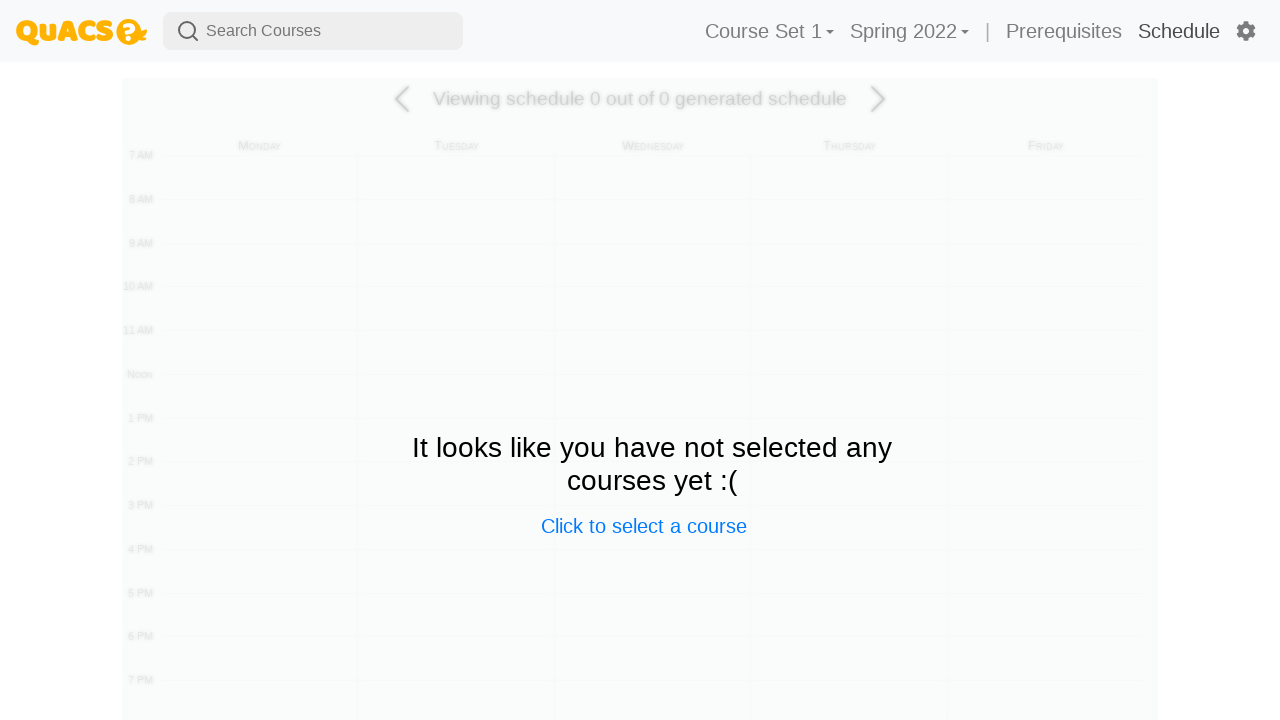

Clicked logo to return to homepage at (82, 33) on nav a img
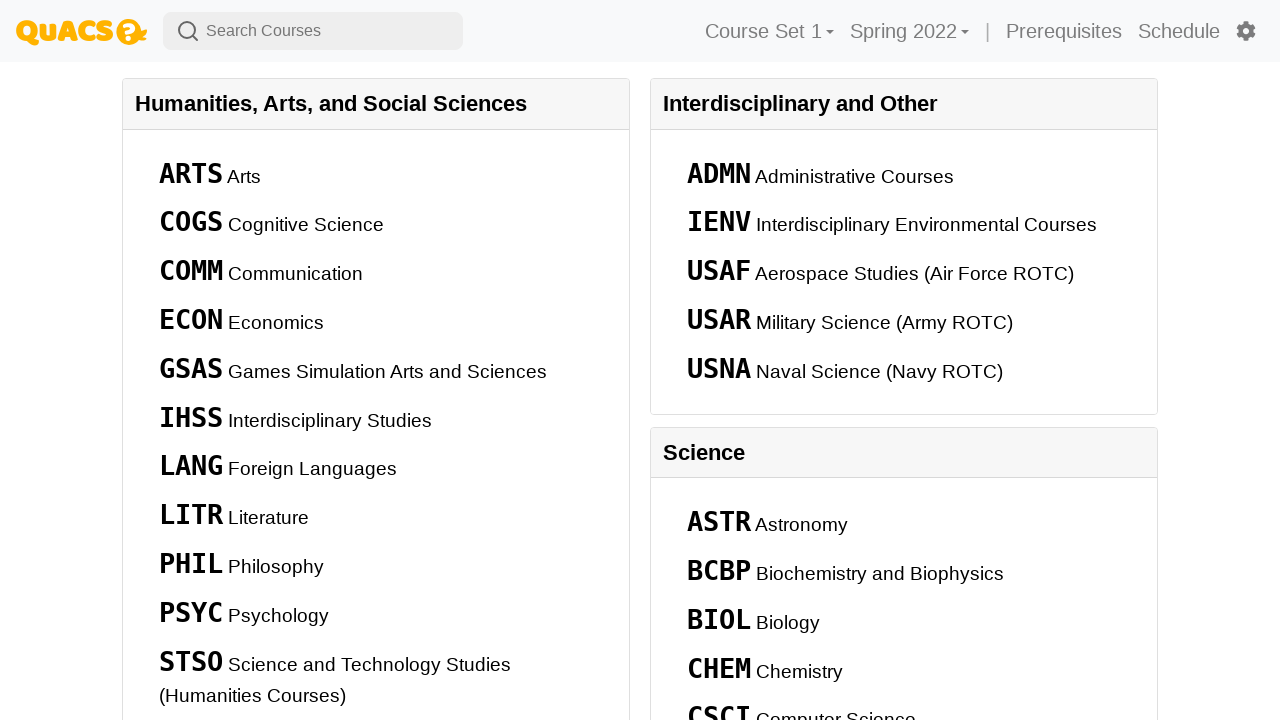

Waited for homepage to load
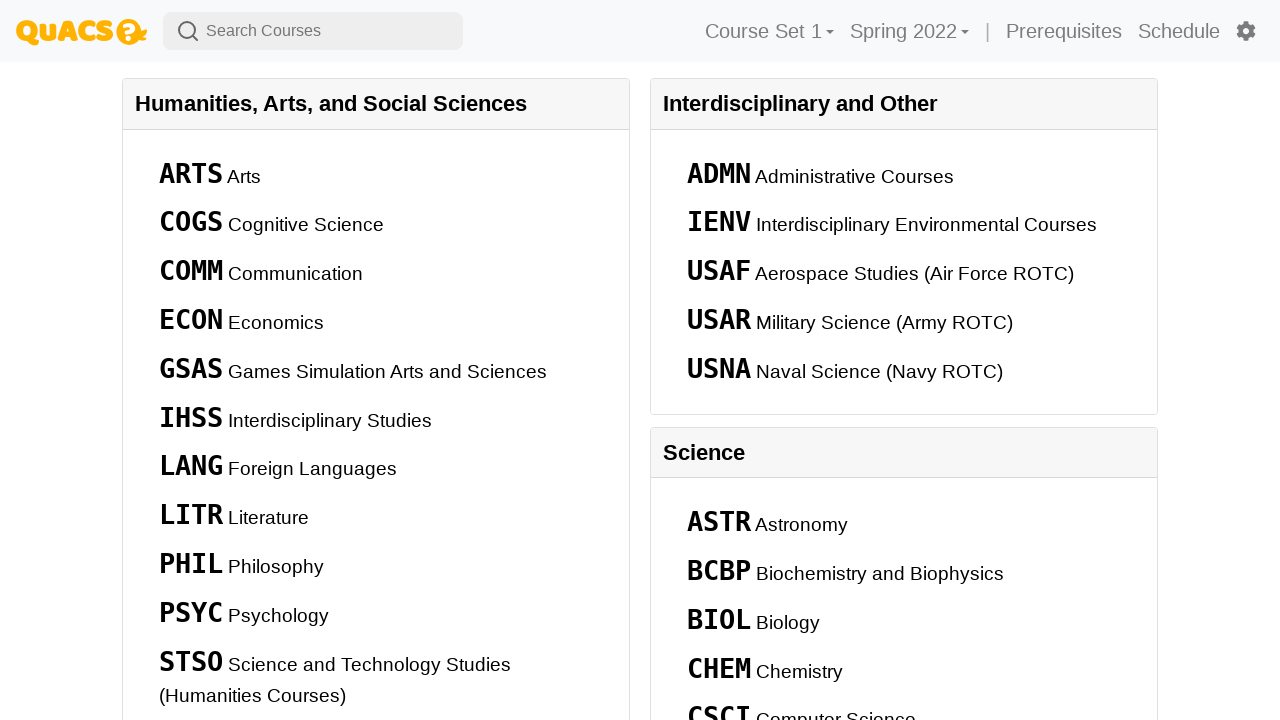

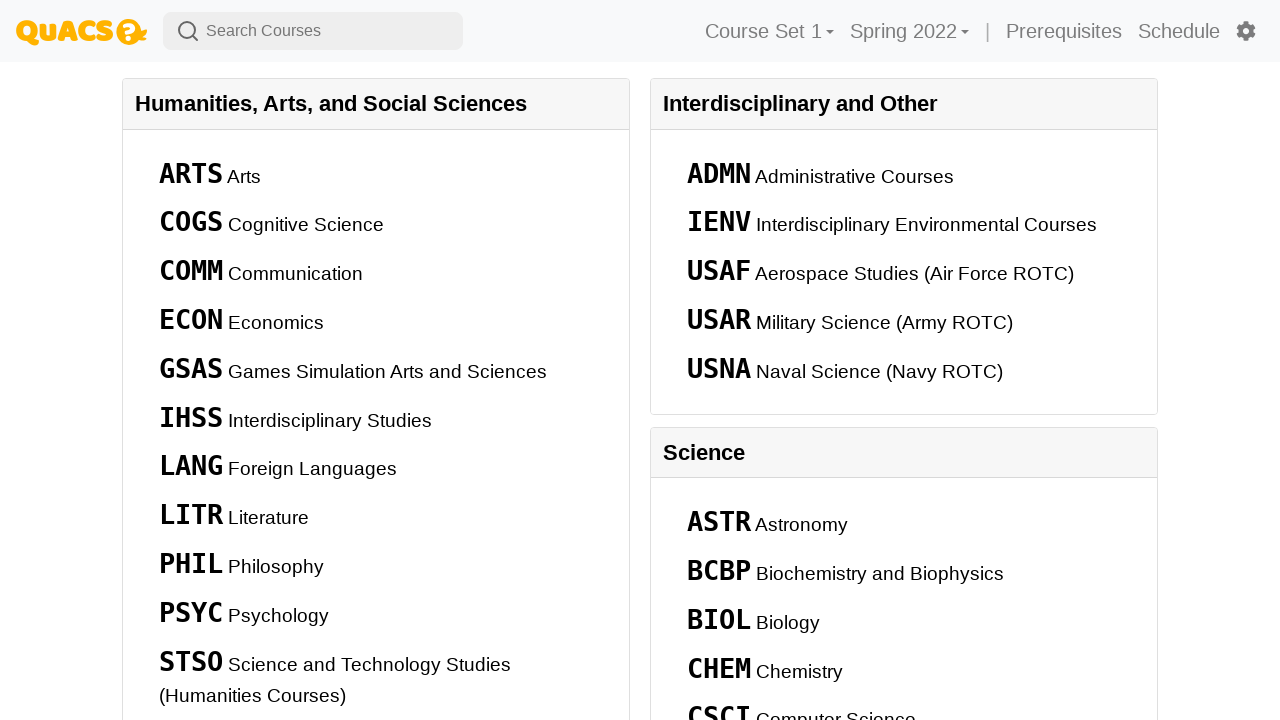